Tests passenger dropdown functionality by clicking to open passenger selection, incrementing adult passenger count 5 times, and closing the dropdown

Starting URL: https://rahulshettyacademy.com/dropdownsPractise/

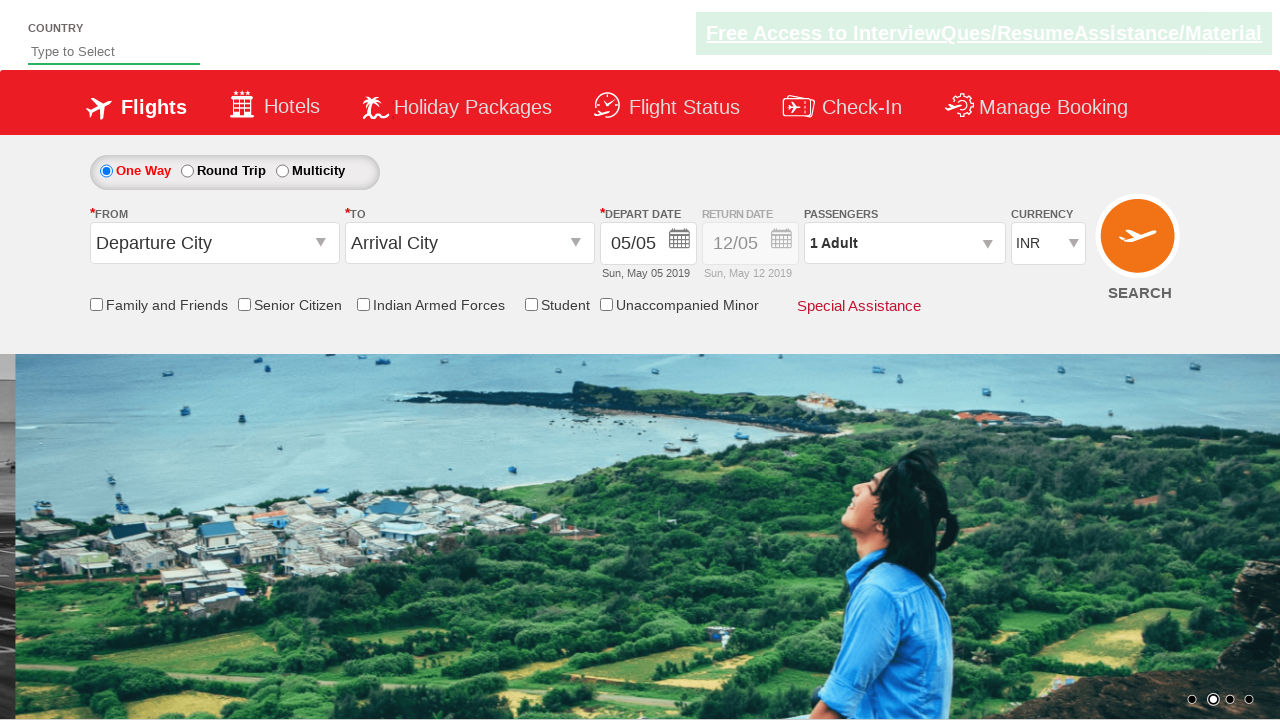

Set viewport size to 1920x1080
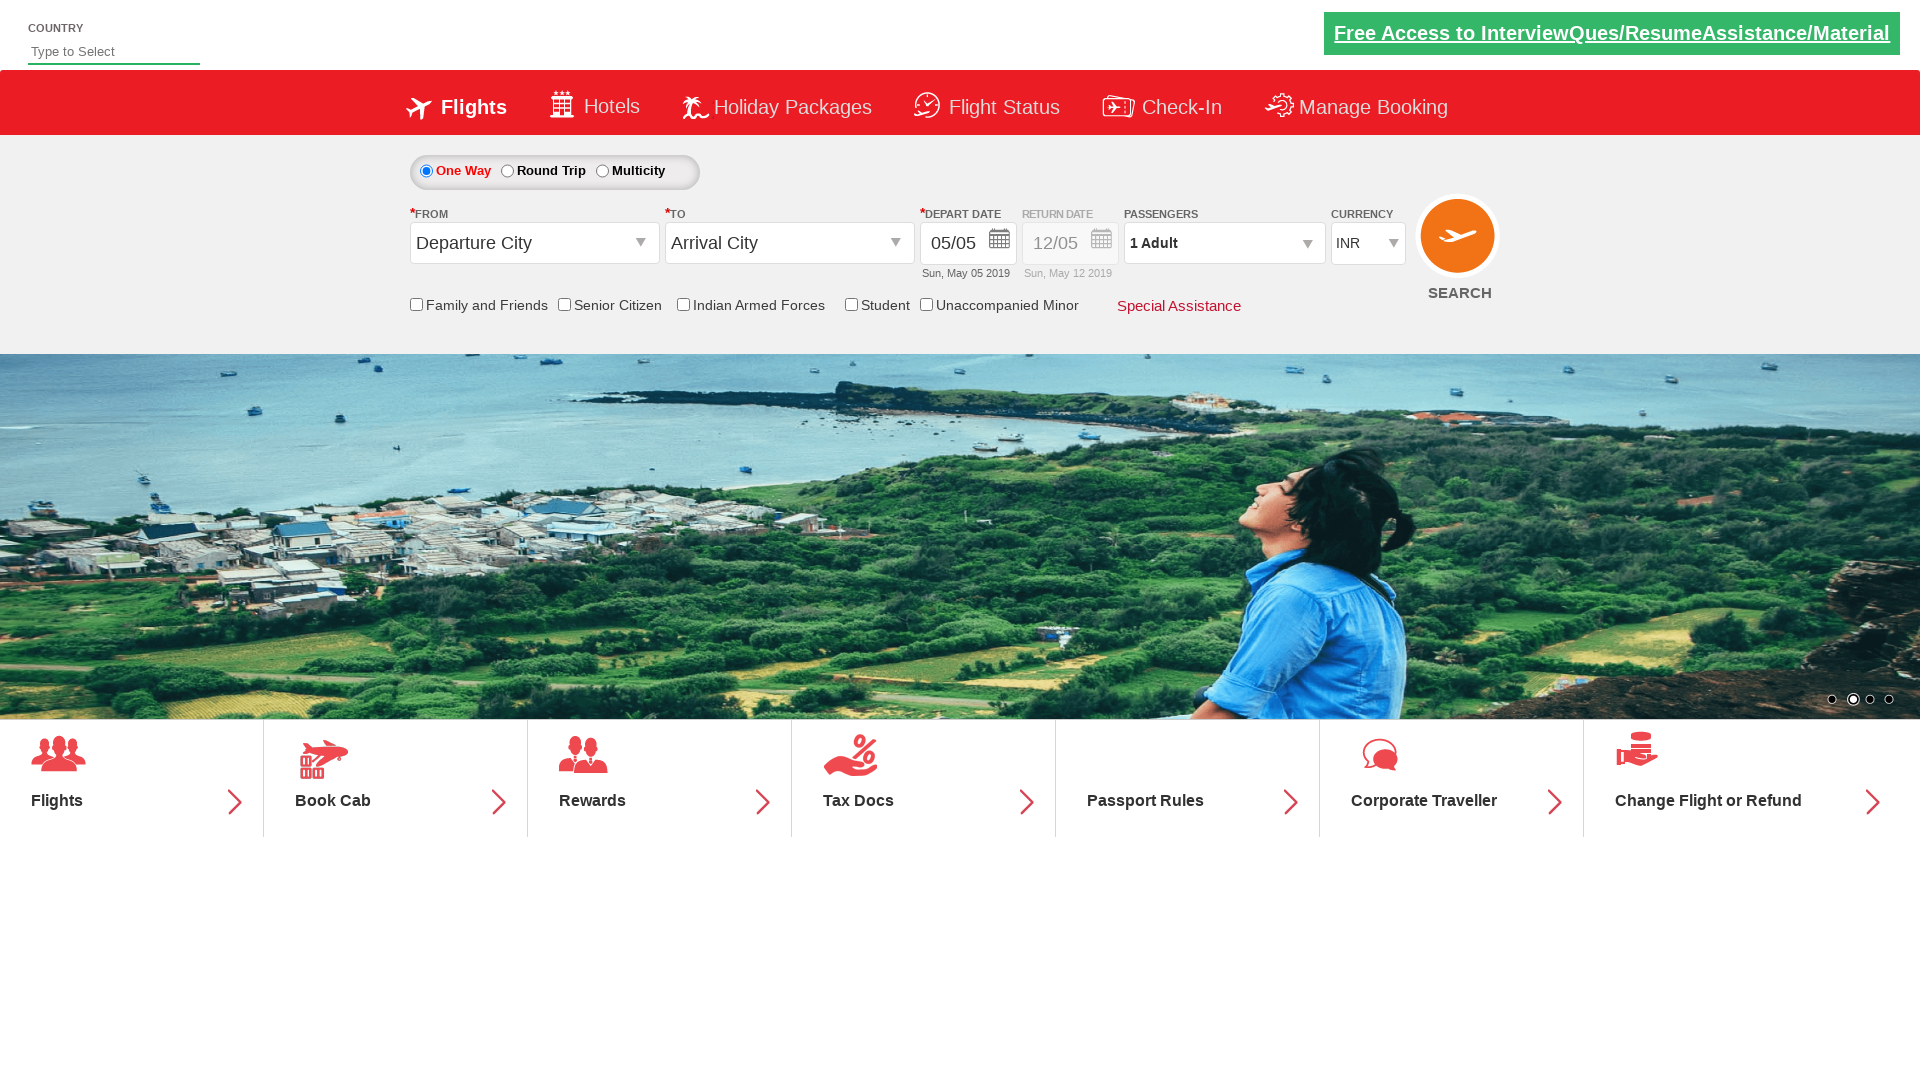

Clicked passenger info dropdown to open at (1224, 243) on #divpaxinfo
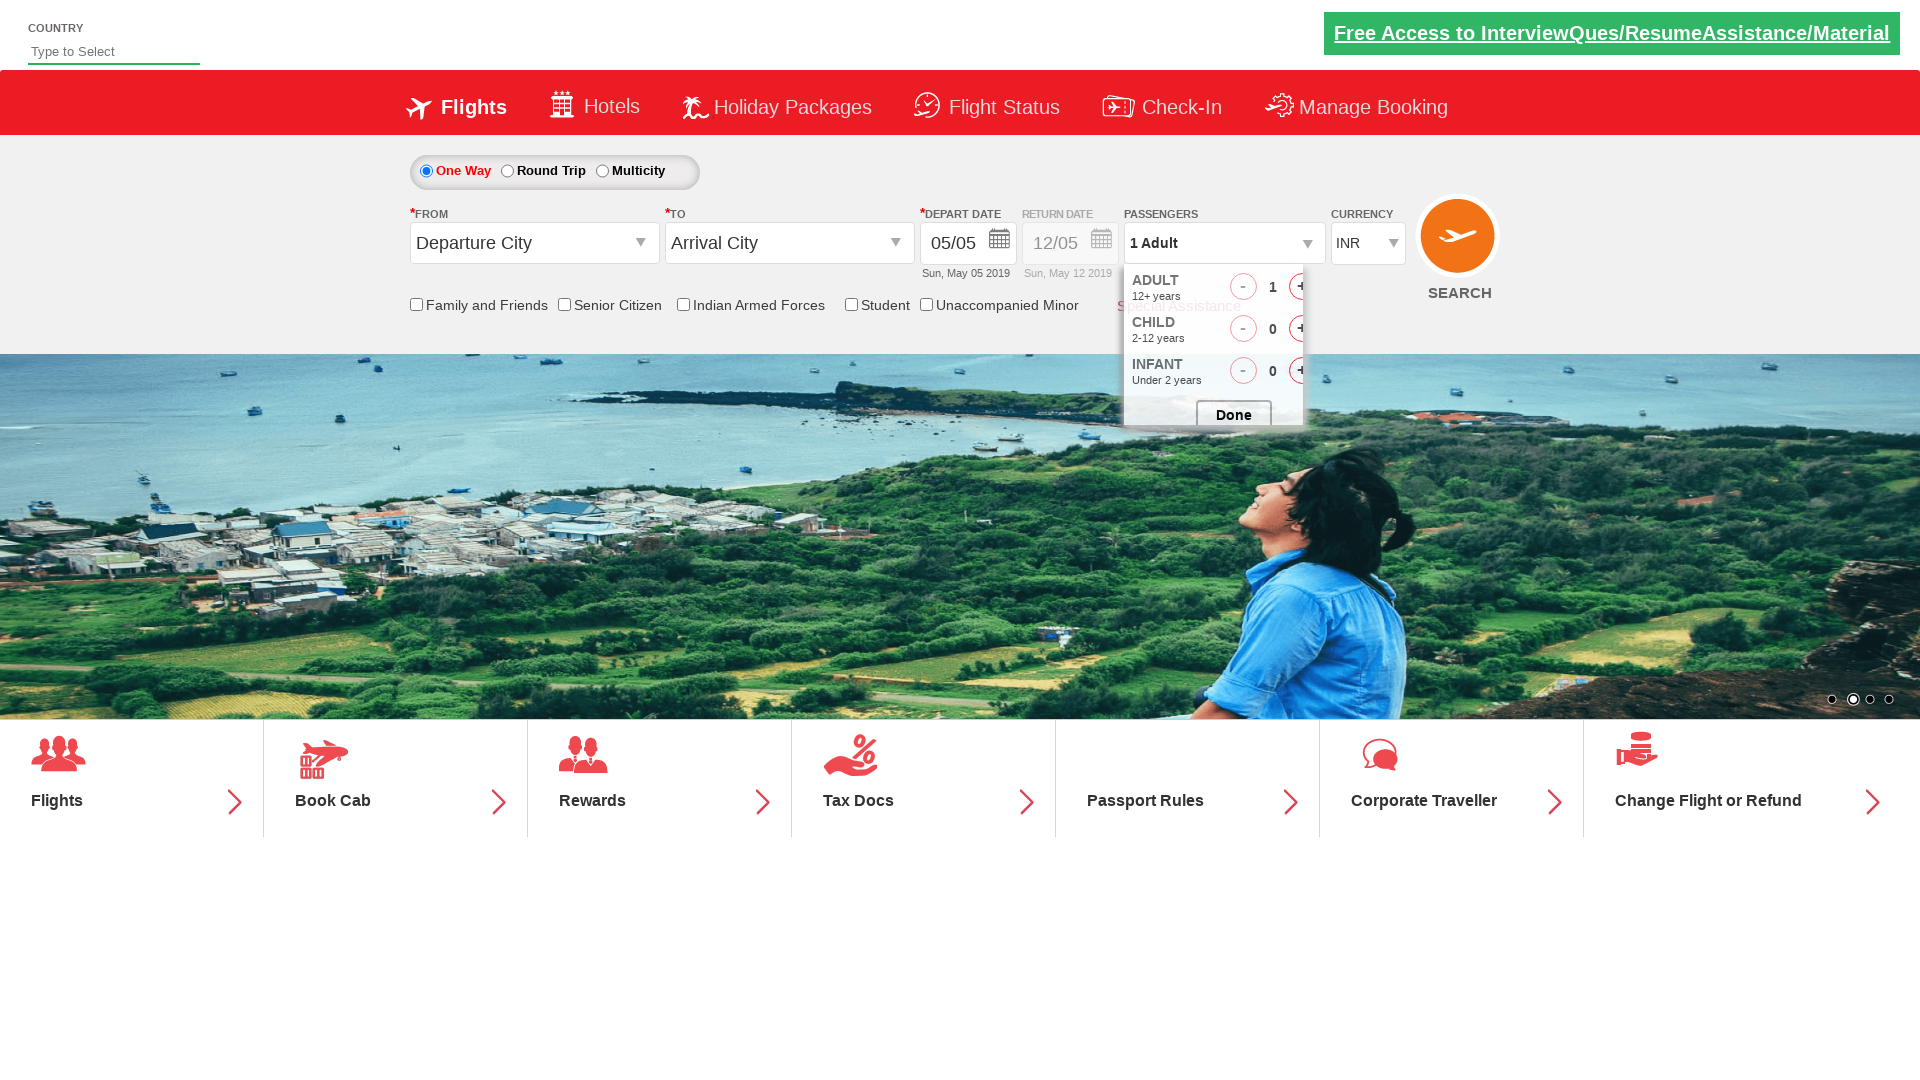

Increment adult button became visible
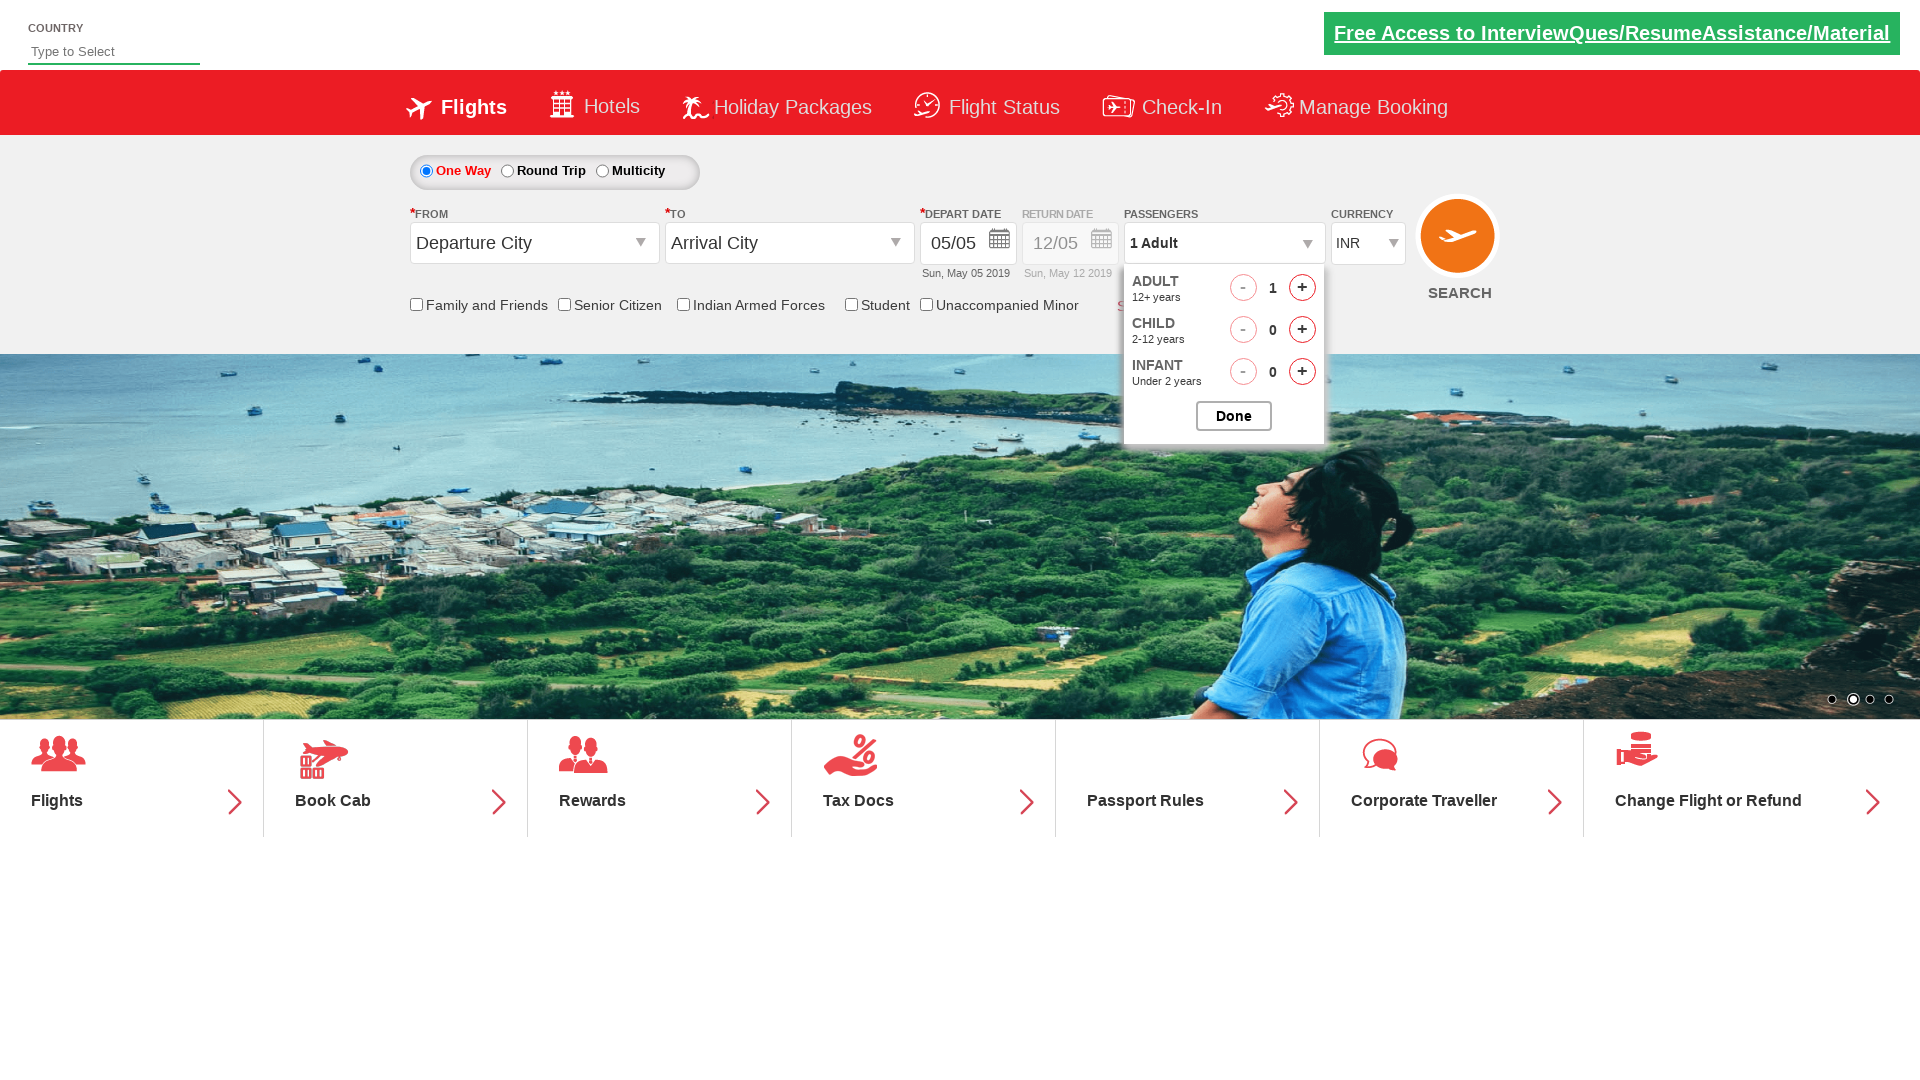

Incremented adult passenger count (iteration 1 of 5) at (1302, 288) on #hrefIncAdt
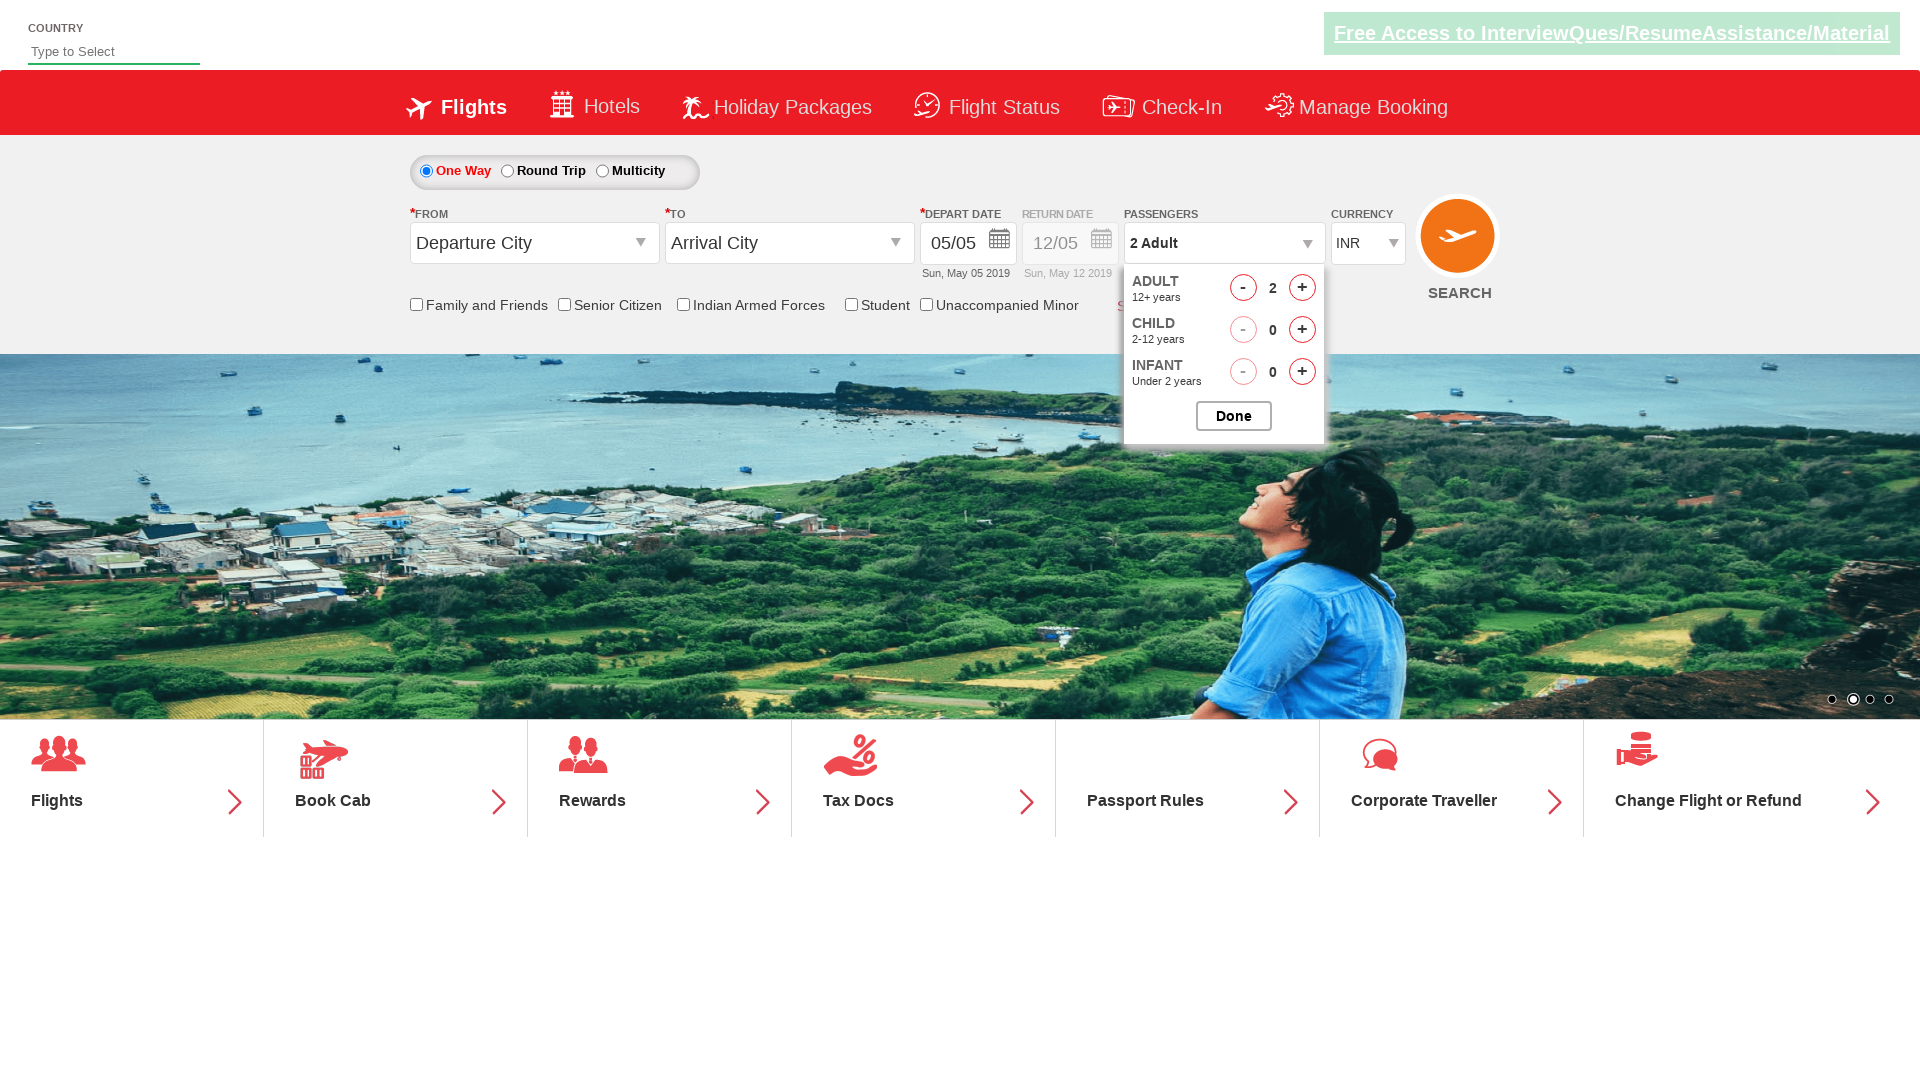

Incremented adult passenger count (iteration 2 of 5) at (1302, 288) on #hrefIncAdt
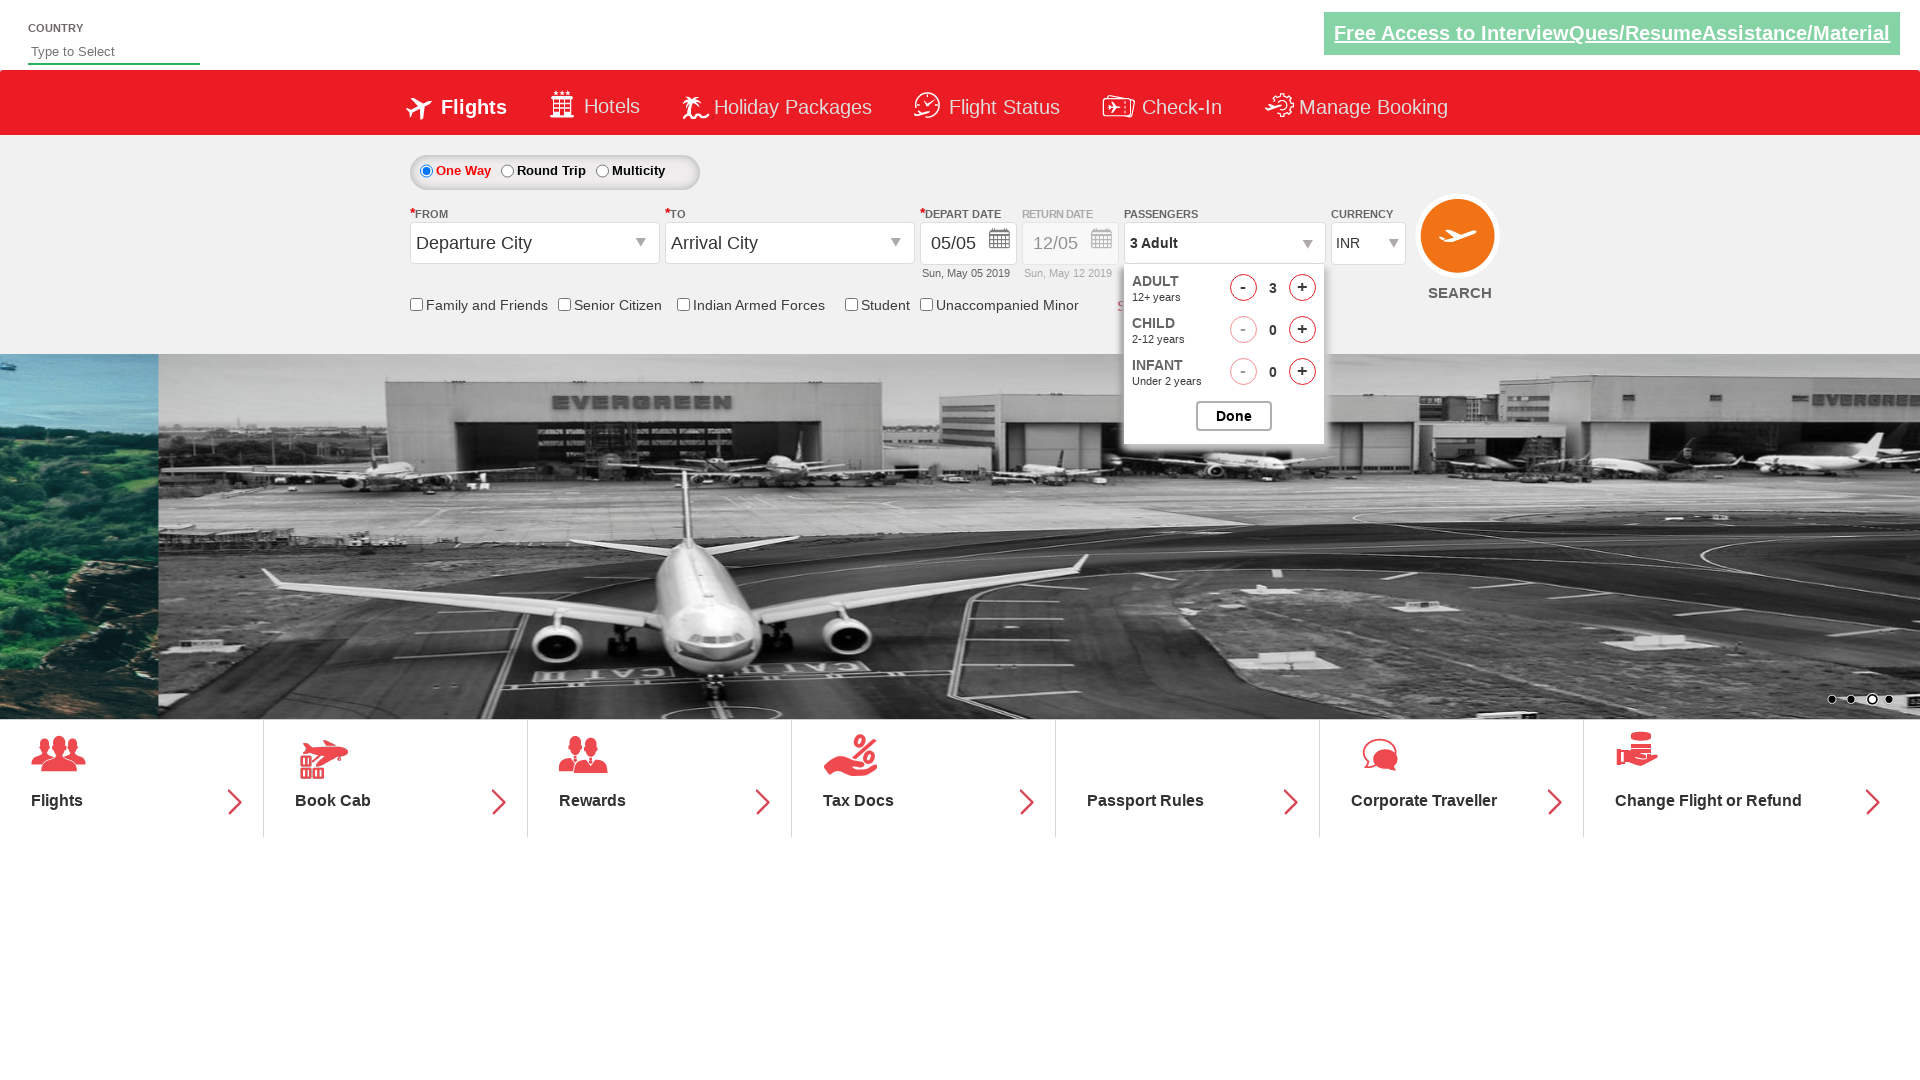

Incremented adult passenger count (iteration 3 of 5) at (1302, 288) on #hrefIncAdt
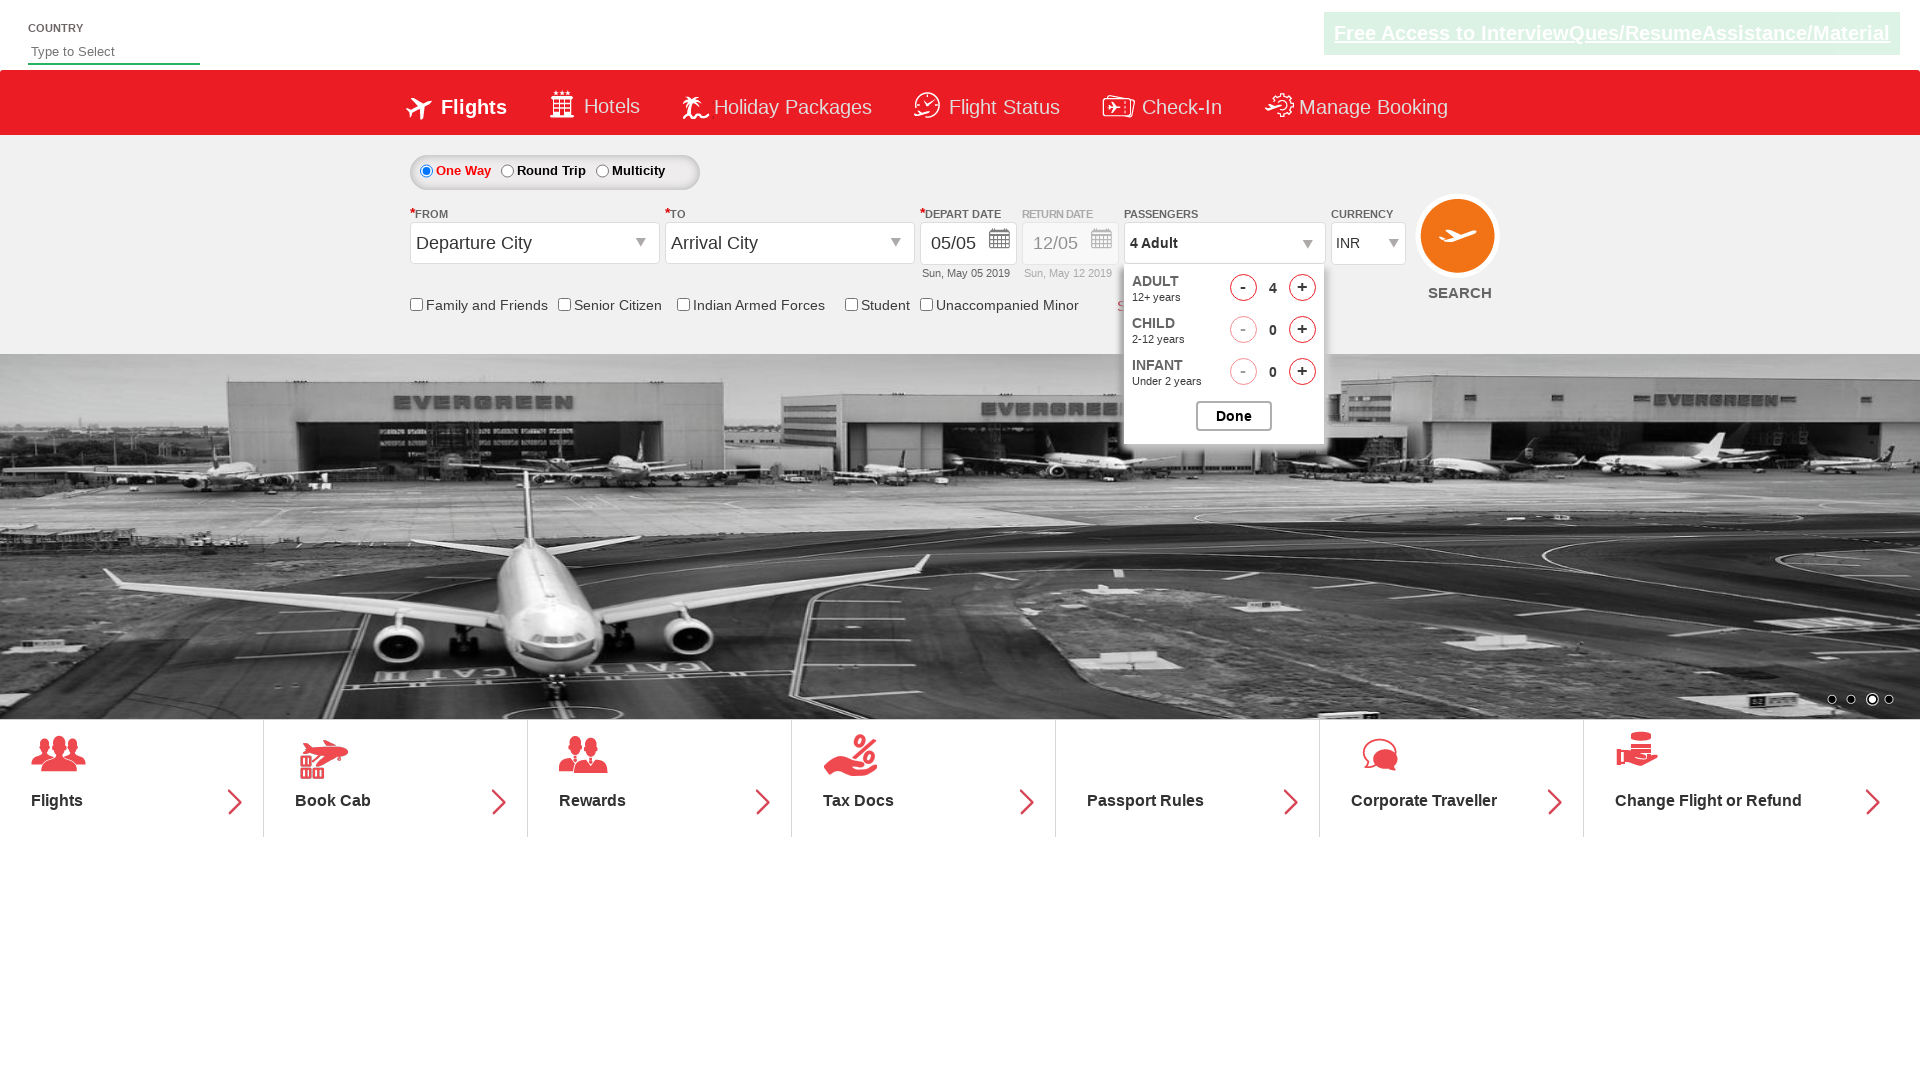

Incremented adult passenger count (iteration 4 of 5) at (1302, 288) on #hrefIncAdt
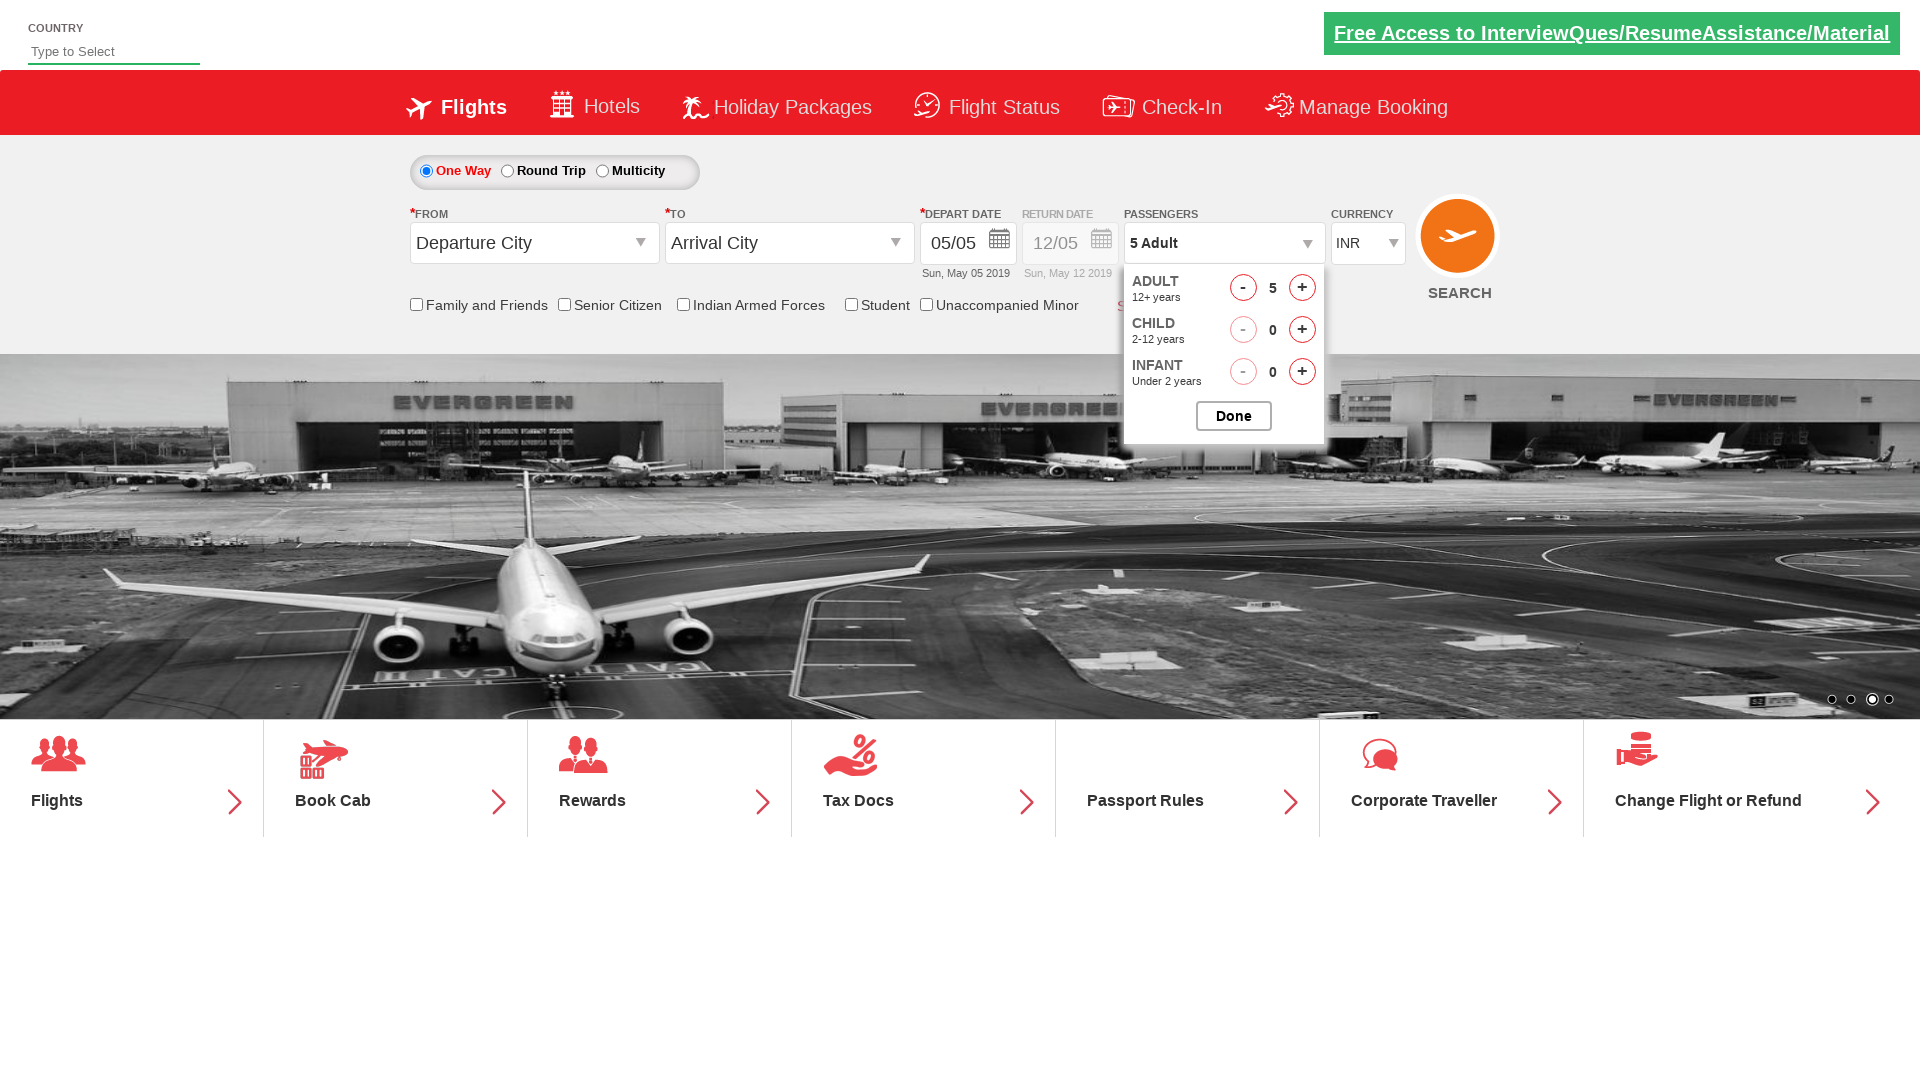

Incremented adult passenger count (iteration 5 of 5) at (1302, 288) on #hrefIncAdt
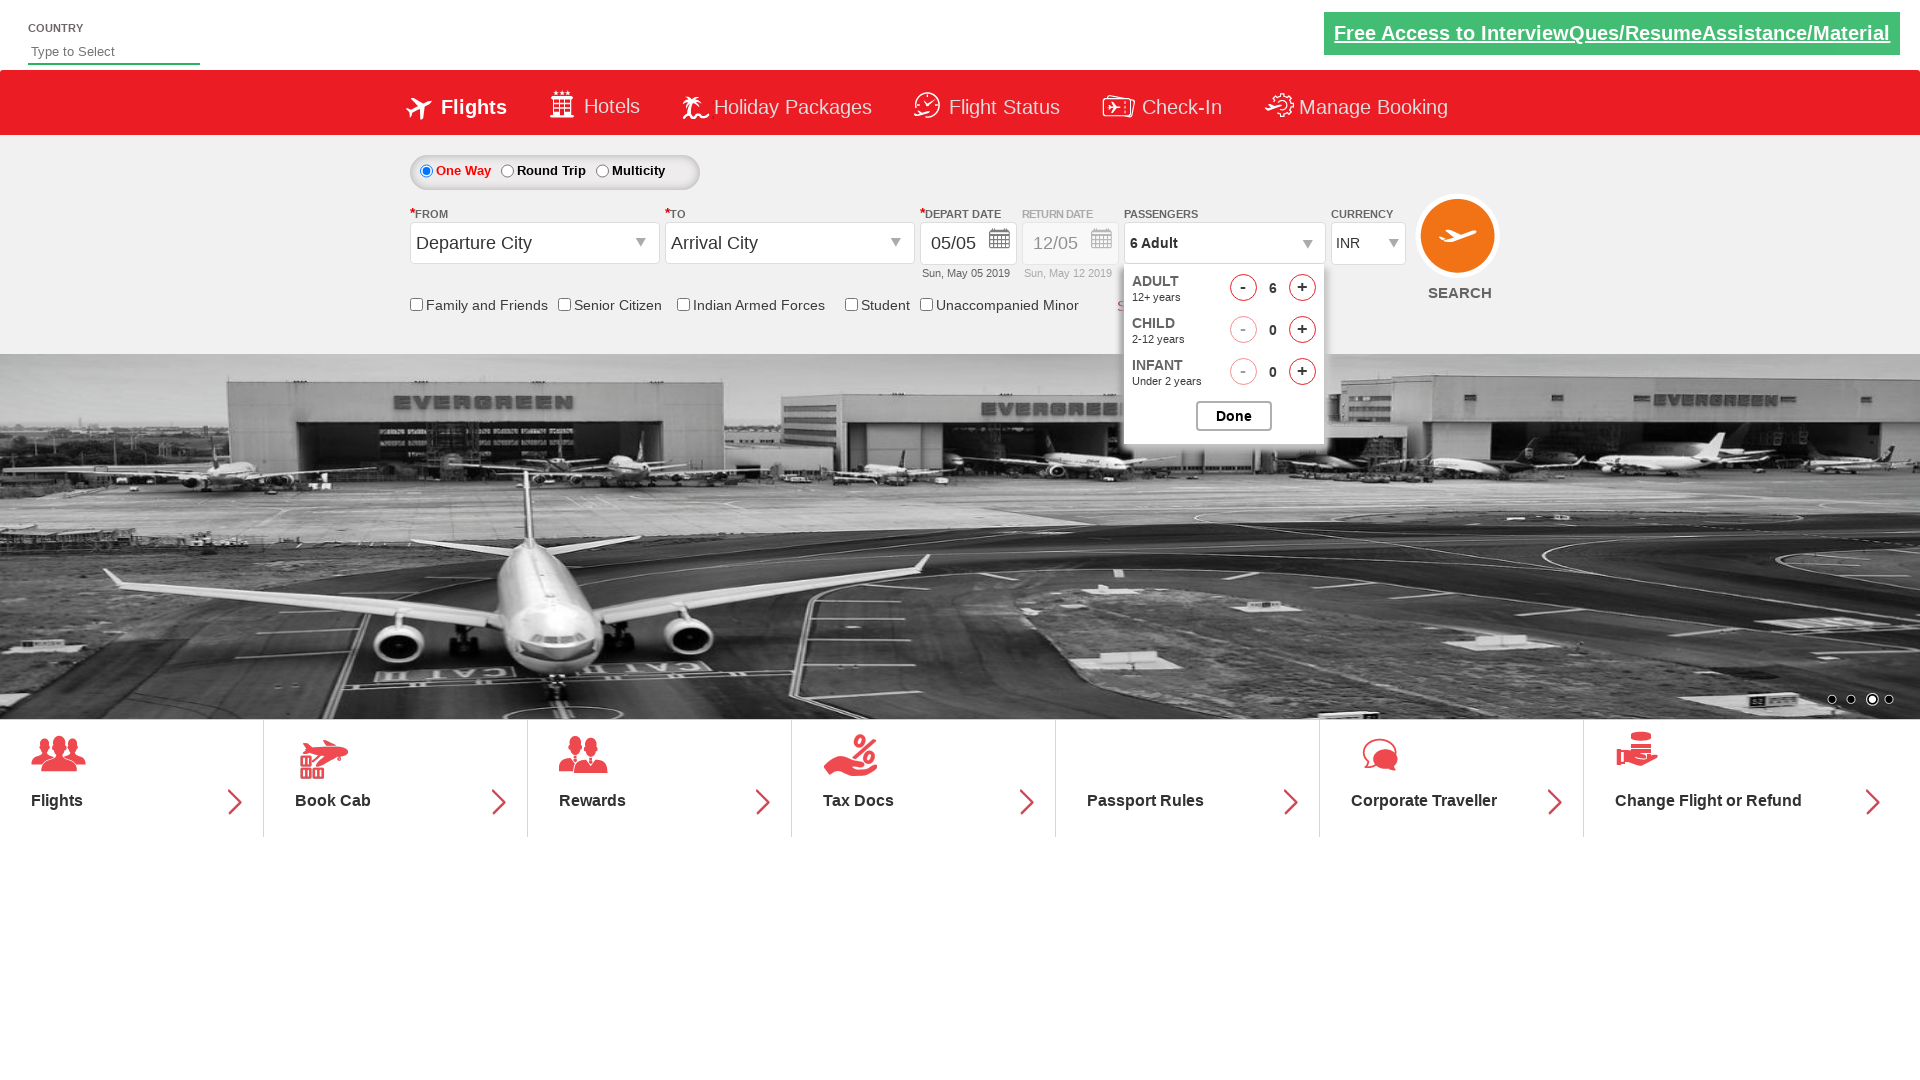

Closed passenger selection dropdown at (1234, 416) on #btnclosepaxoption
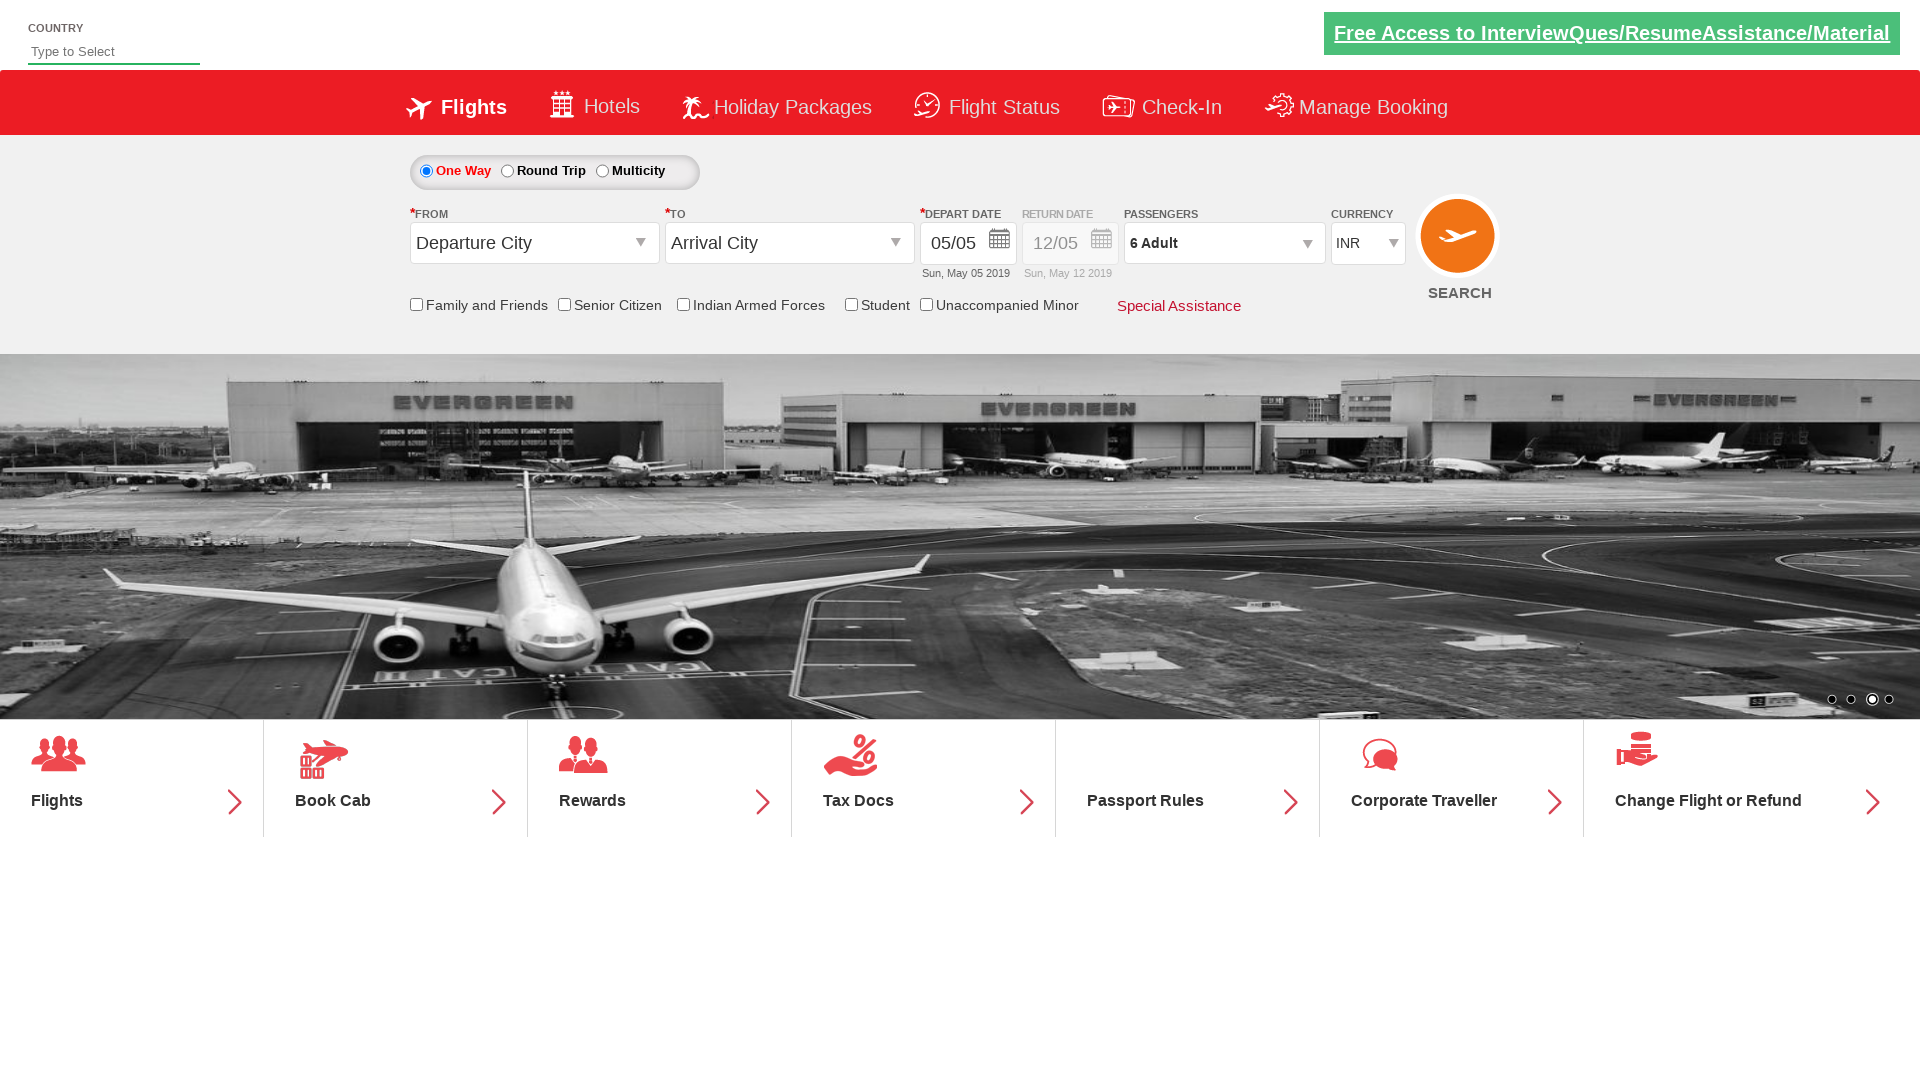

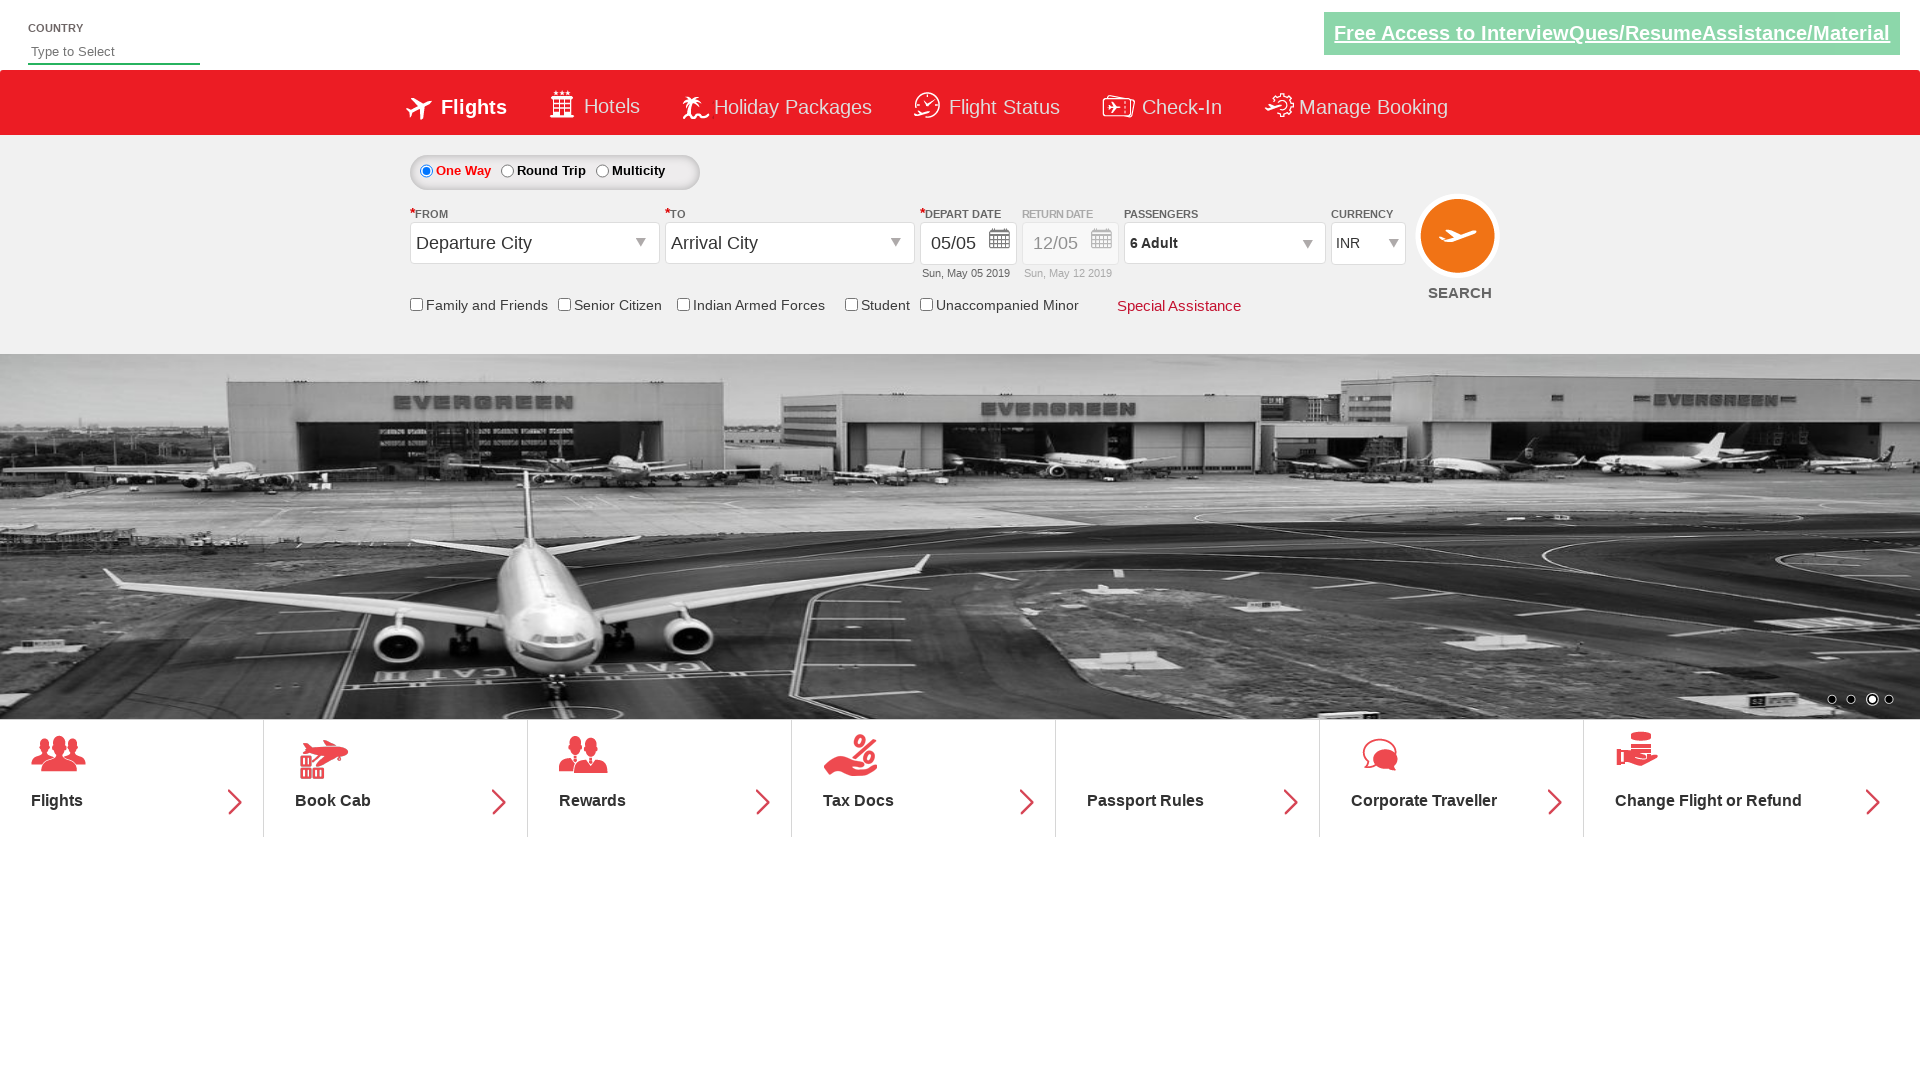